Tests window handling by clicking a link that opens a new window, then switching between parent and child windows

Starting URL: https://opensource-demo.orangehrmlive.com/web/index.php/auth/login

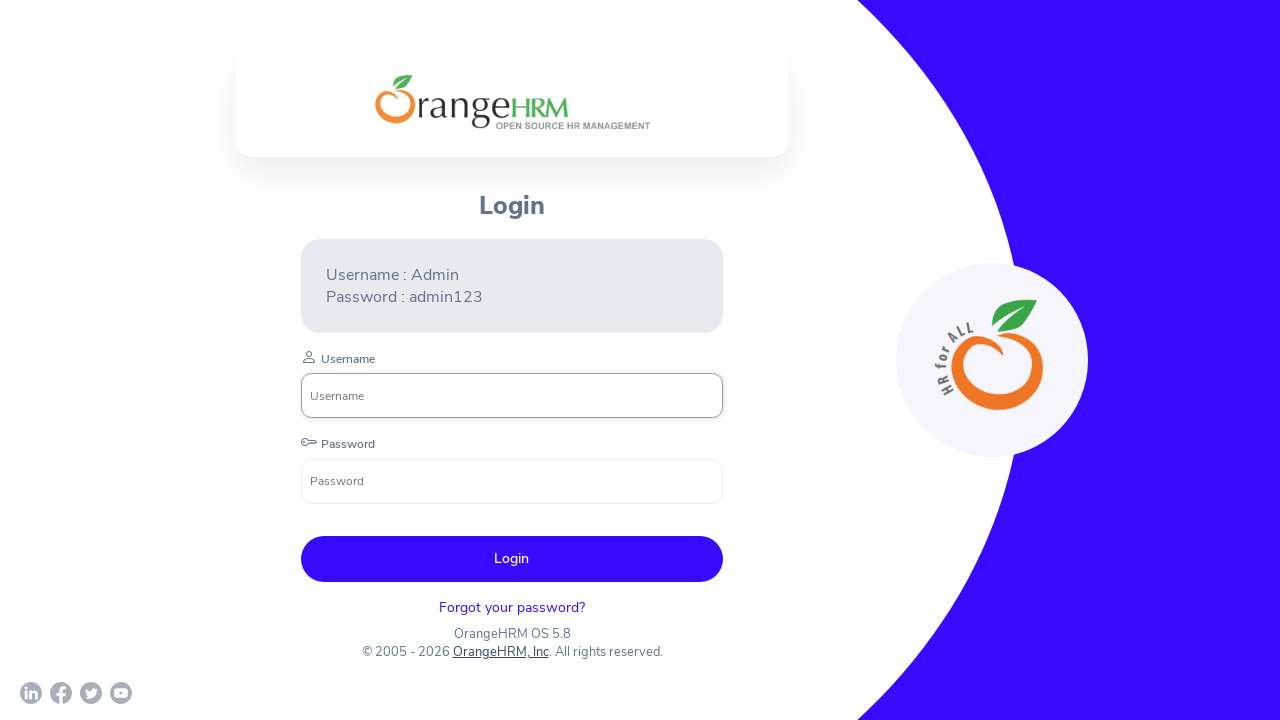

Clicked OrangeHRM, Inc link to open new window at (500, 652) on text=OrangeHRM, Inc
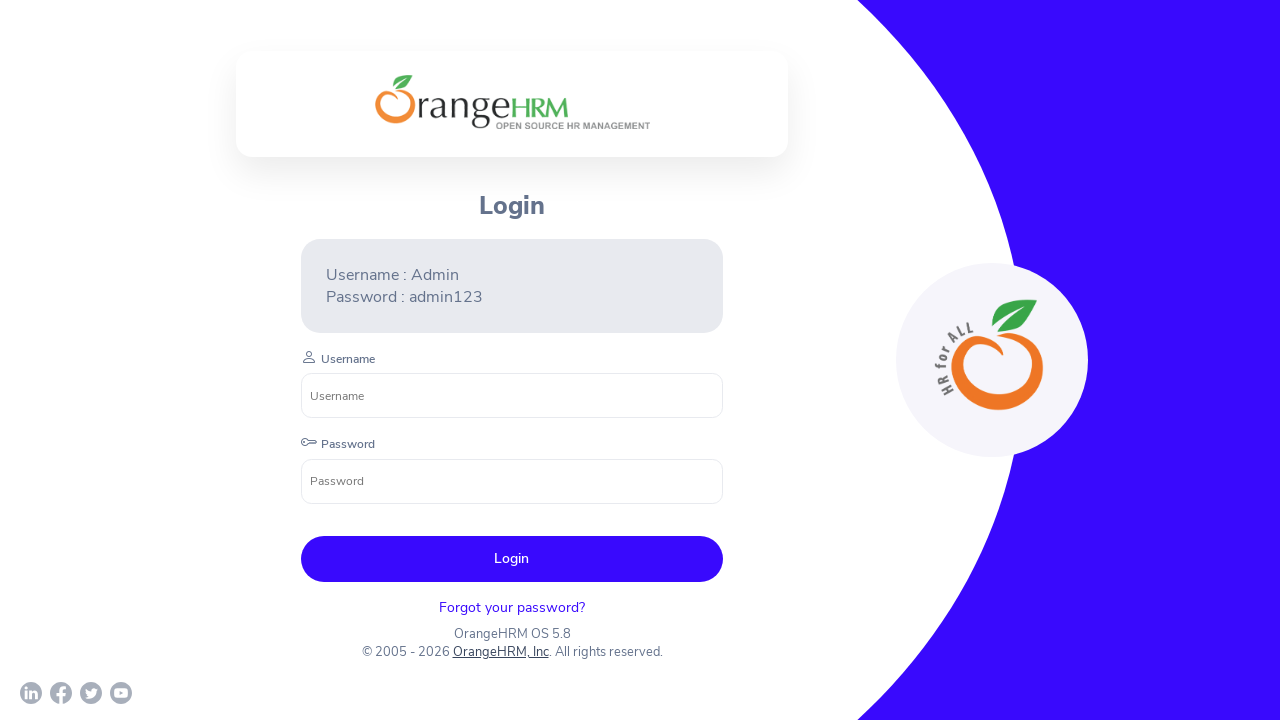

Captured new child window page object
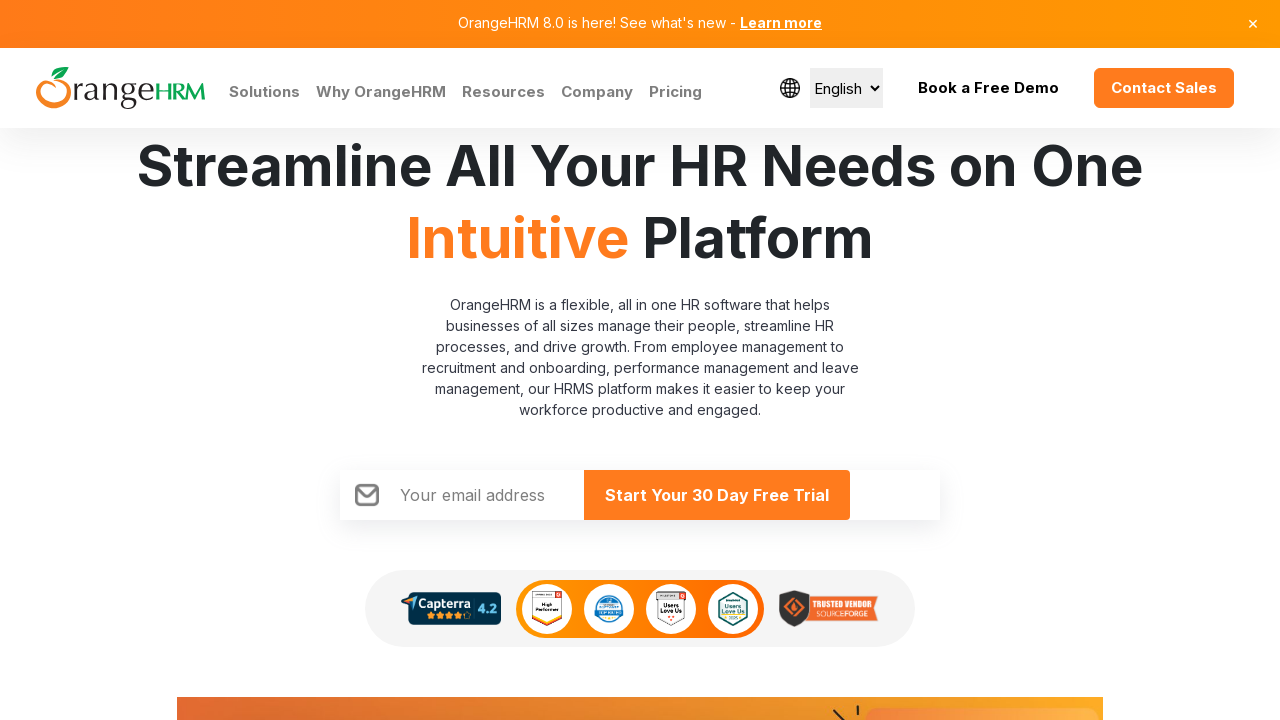

Child window loaded completely
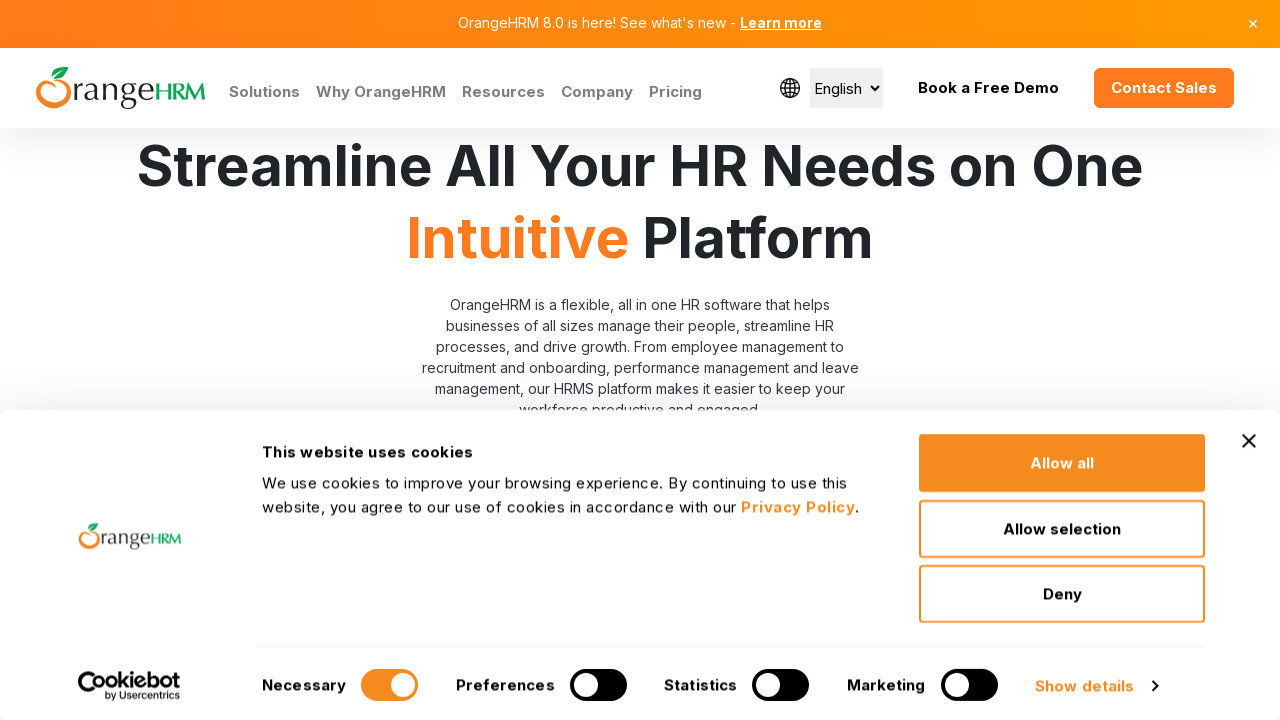

Child window title: Human Resources Management Software | HRMS | OrangeHRM
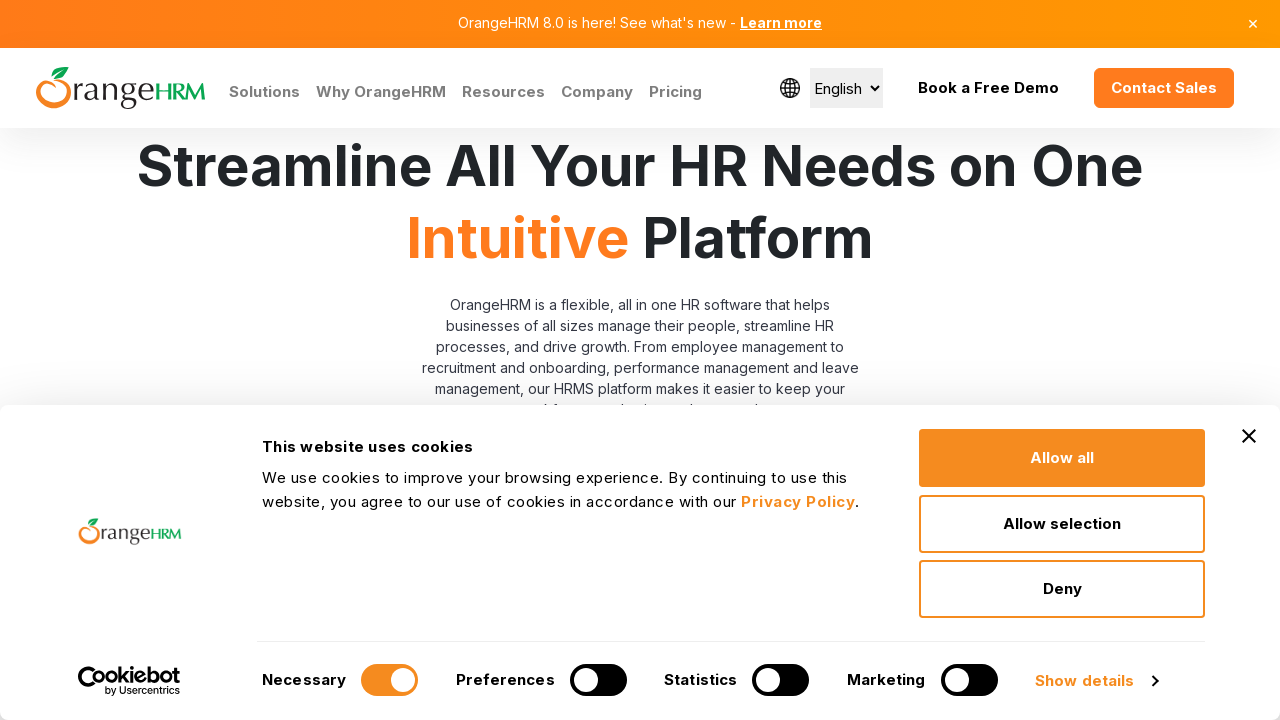

Parent window title: OrangeHRM
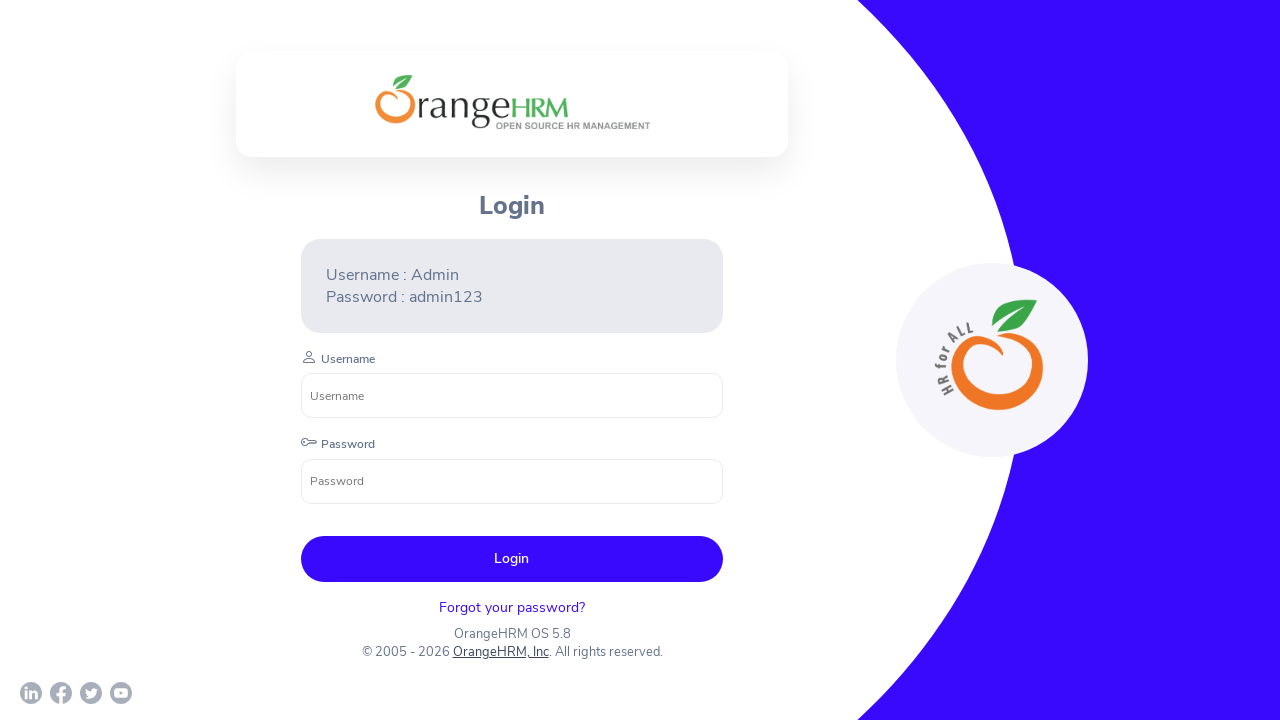

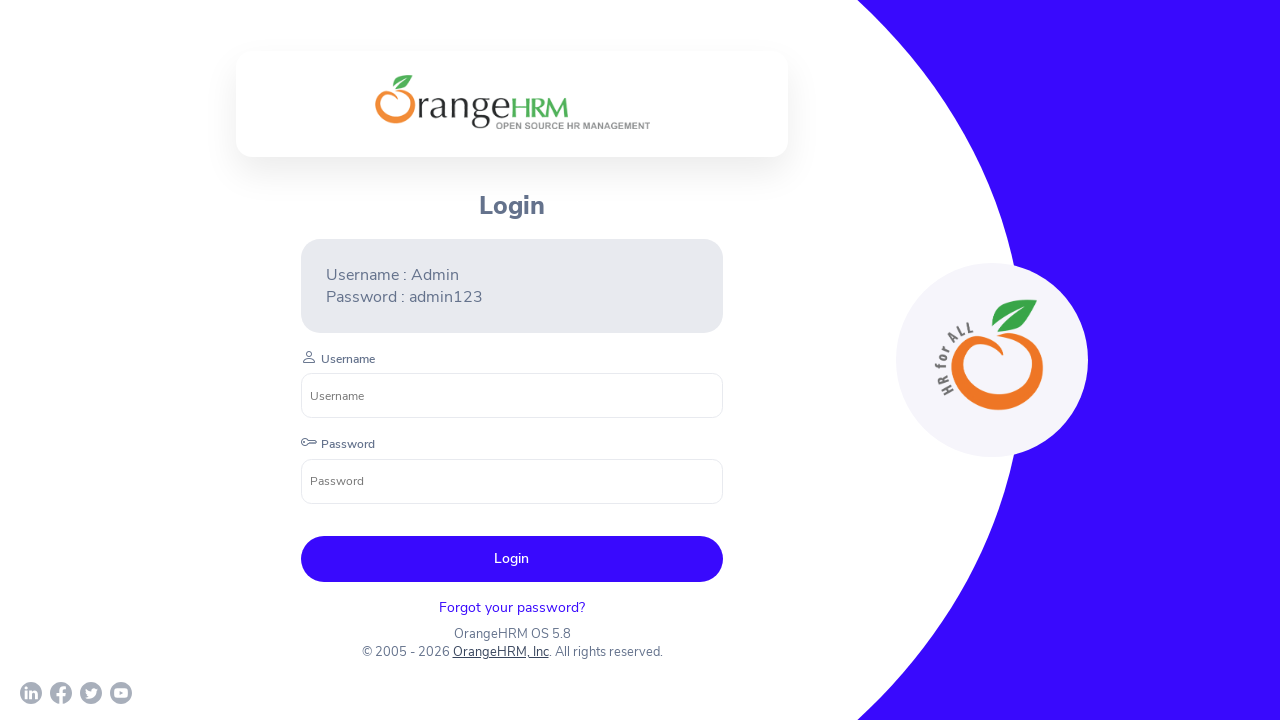